Tests disappearing elements by navigating to the page and reloading multiple times to check if navigation links remain visible

Starting URL: https://the-internet.herokuapp.com

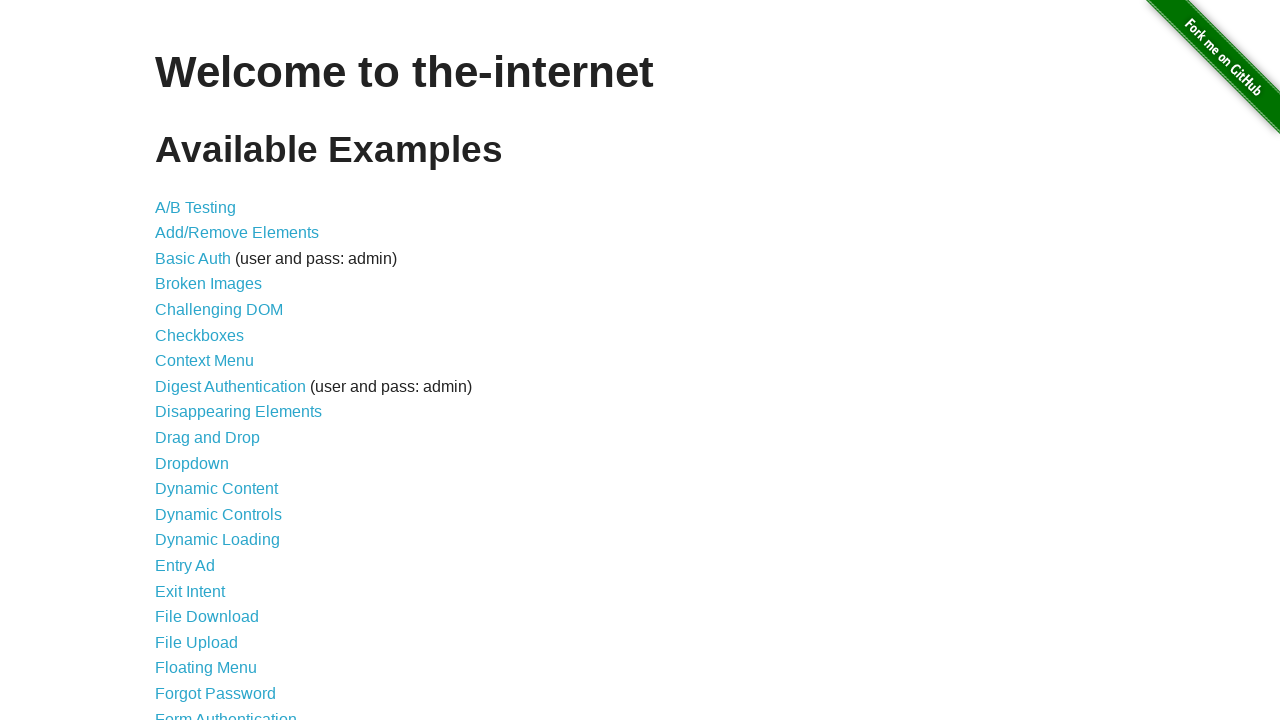

Clicked on Disappearing Elements link at (238, 412) on internal:role=link[name="Disappearing Elements"i]
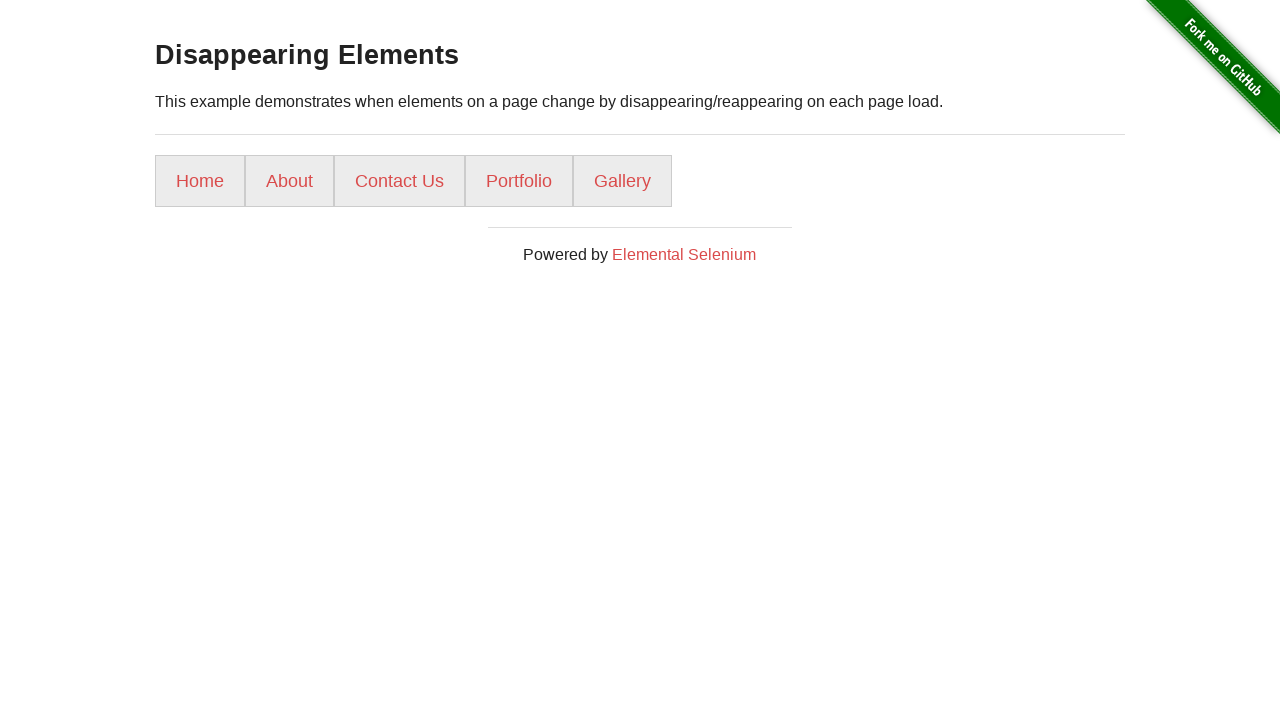

Verified initial page load - home link visible
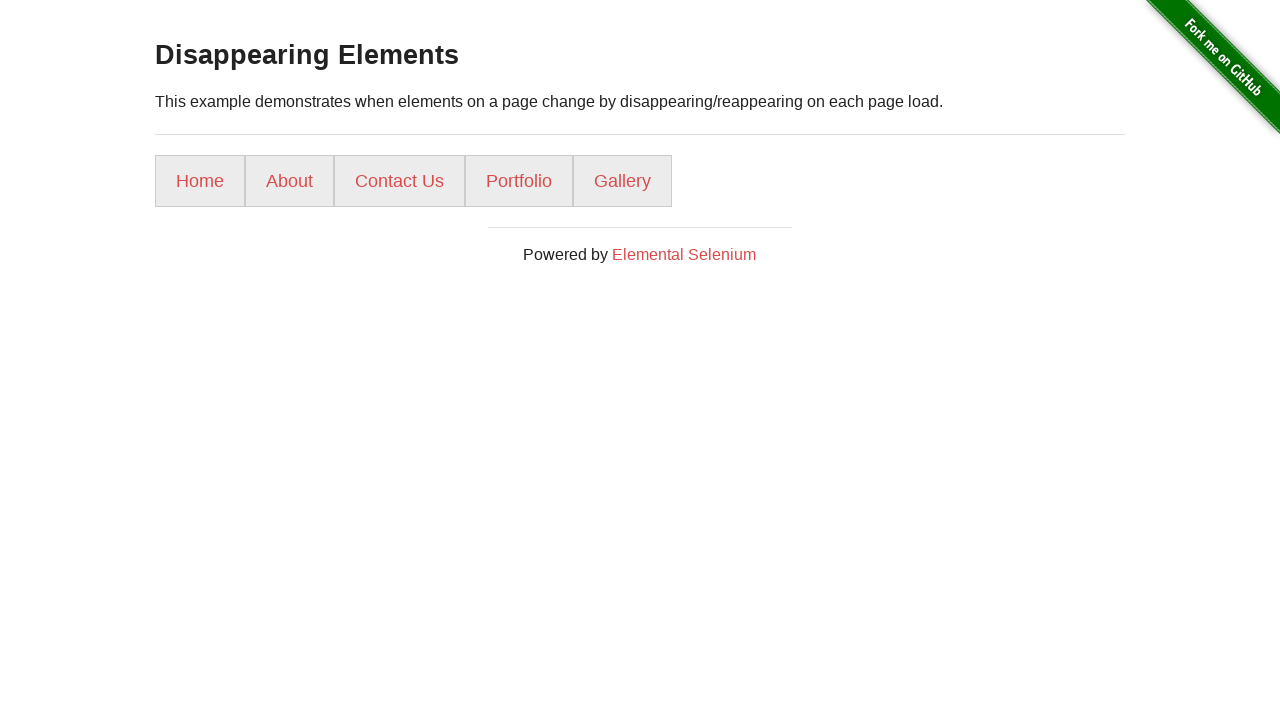

Reloaded page (iteration 1 of 5)
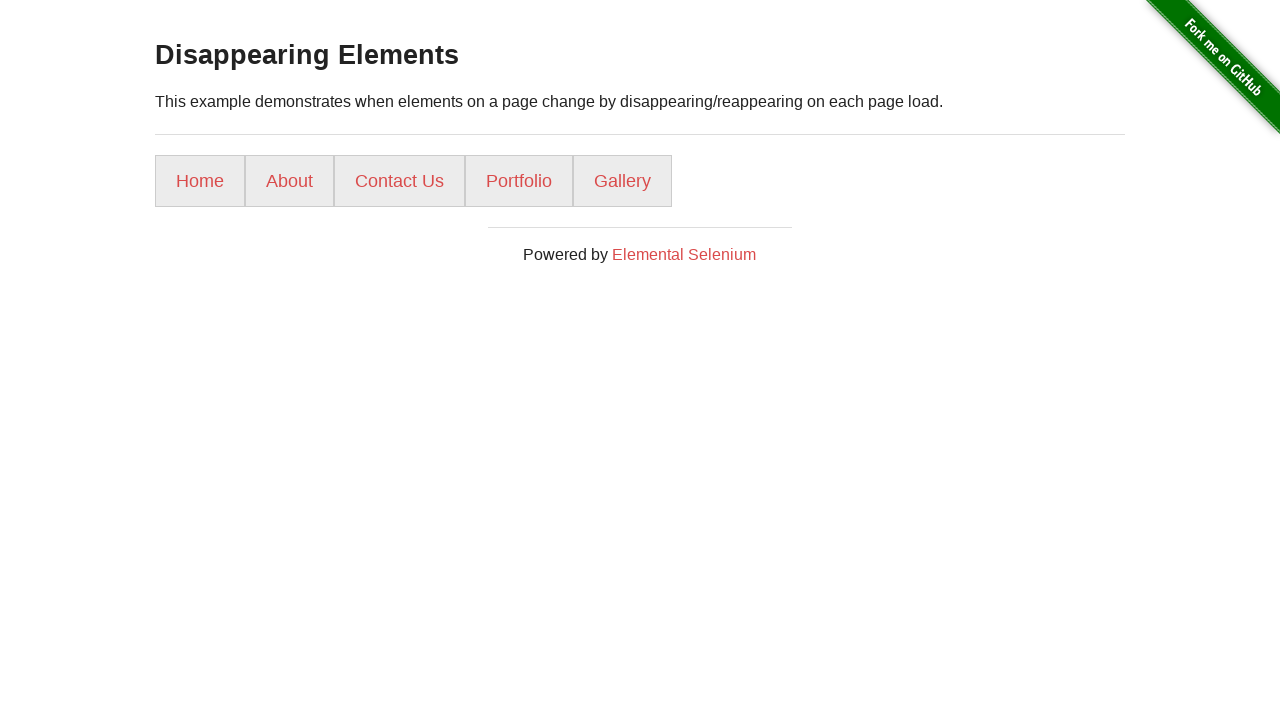

Page load completed (iteration 1 of 5)
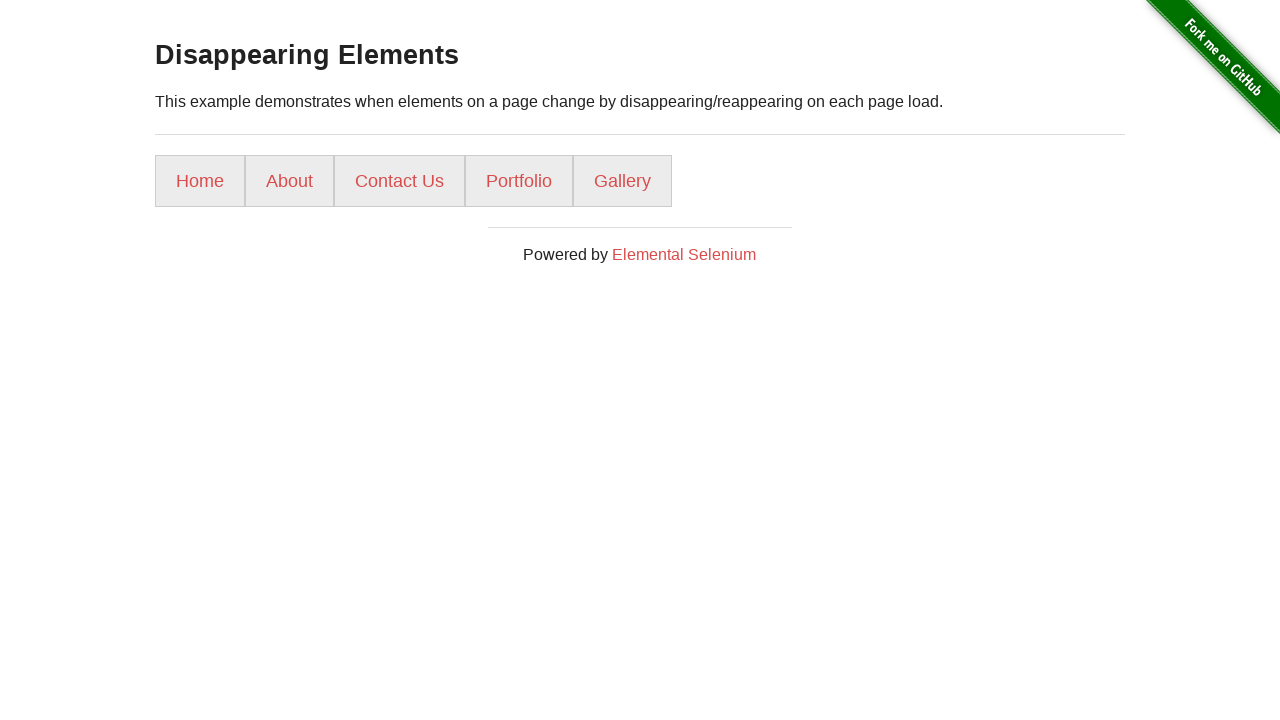

Reloaded page (iteration 2 of 5)
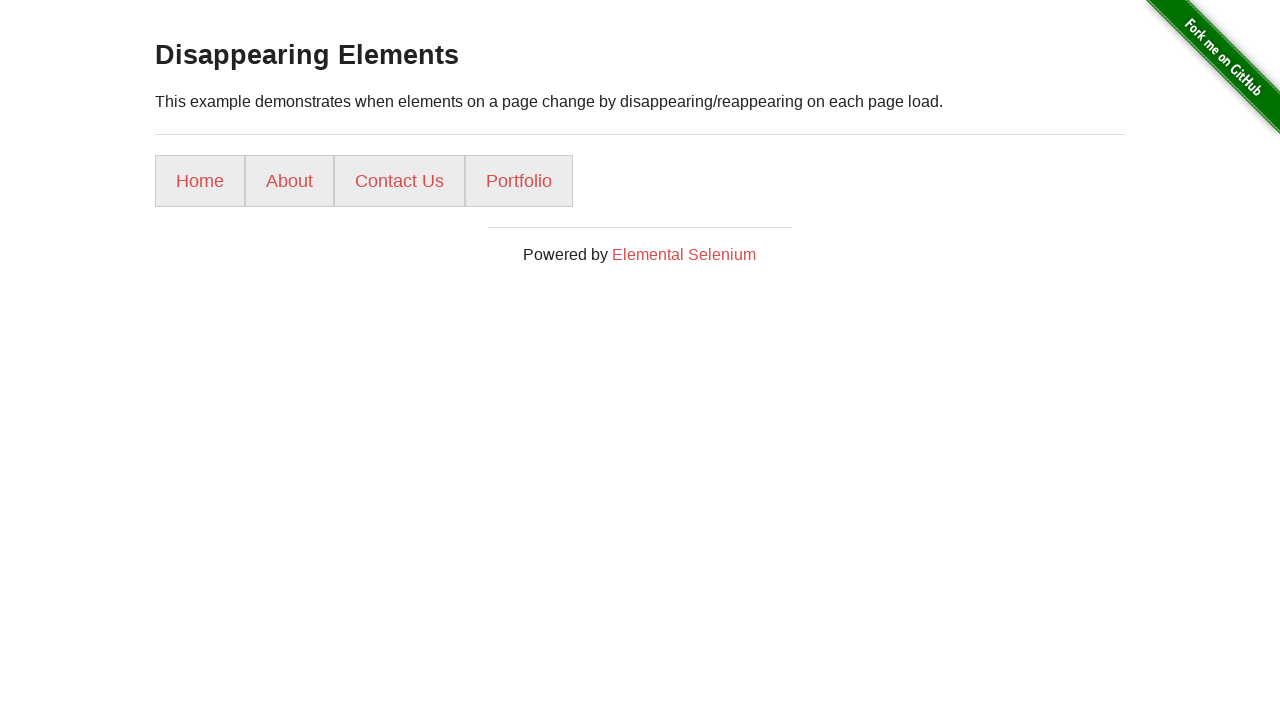

Page load completed (iteration 2 of 5)
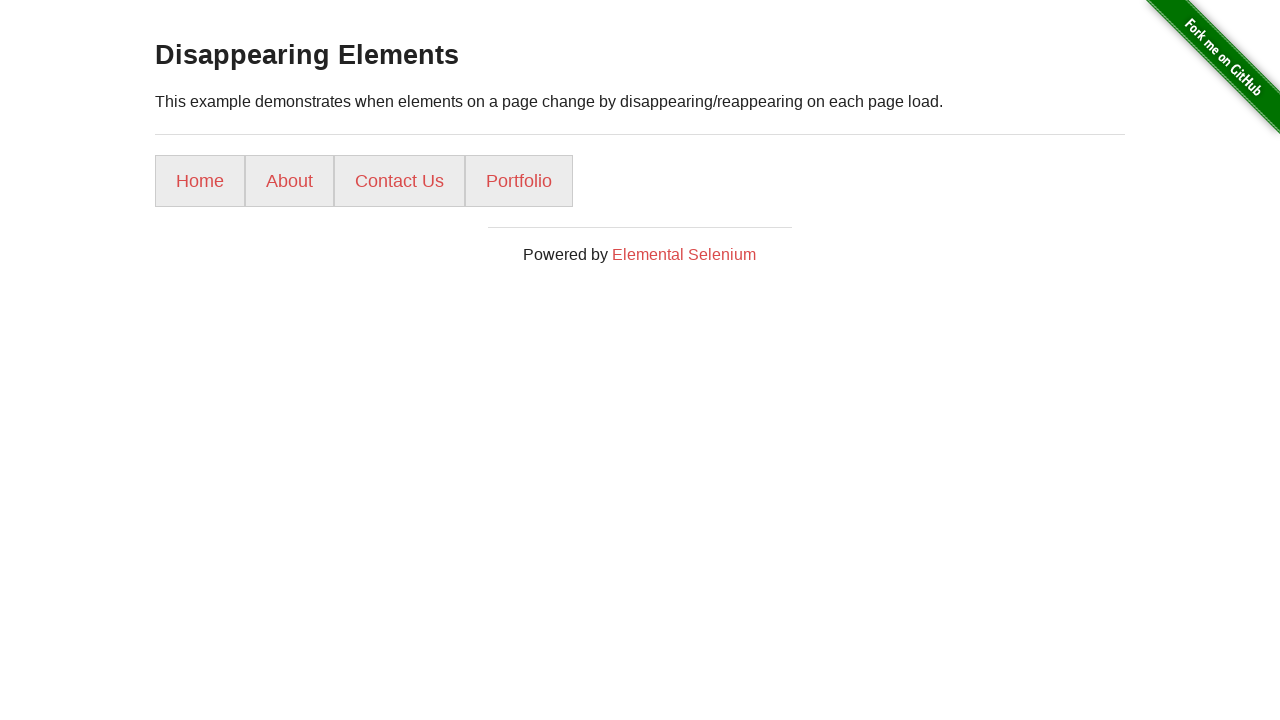

Reloaded page (iteration 3 of 5)
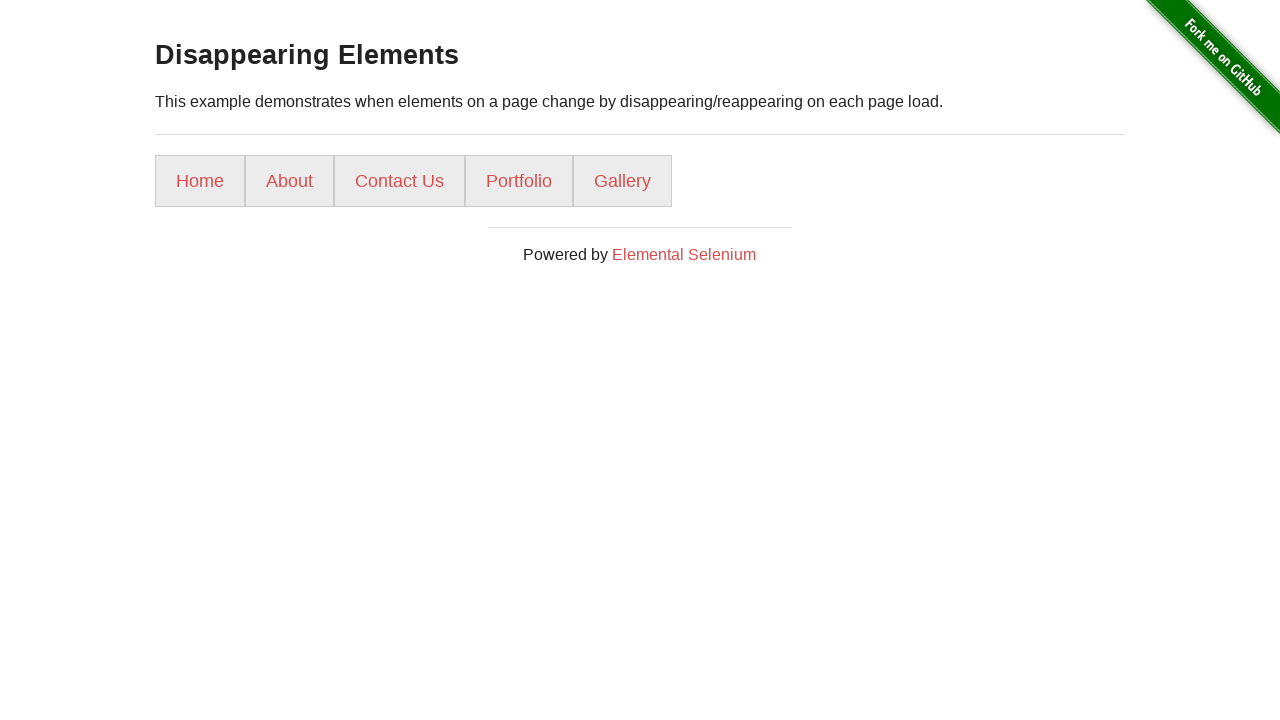

Page load completed (iteration 3 of 5)
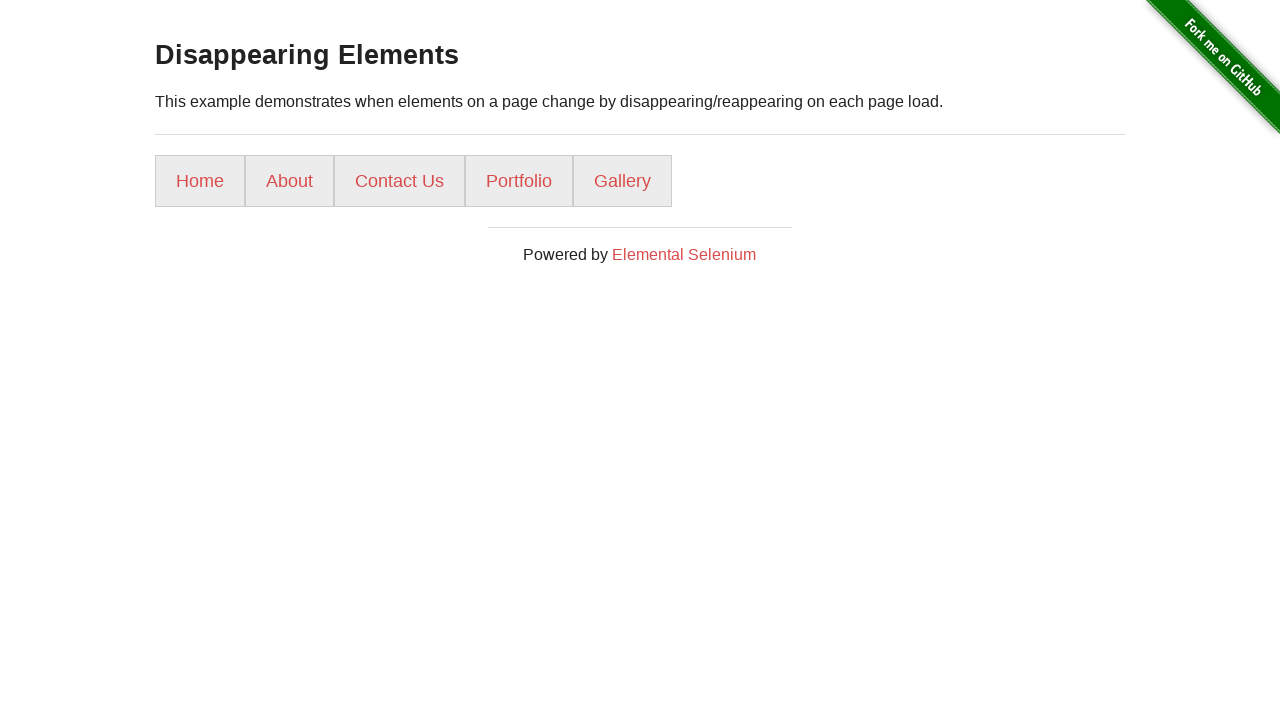

Reloaded page (iteration 4 of 5)
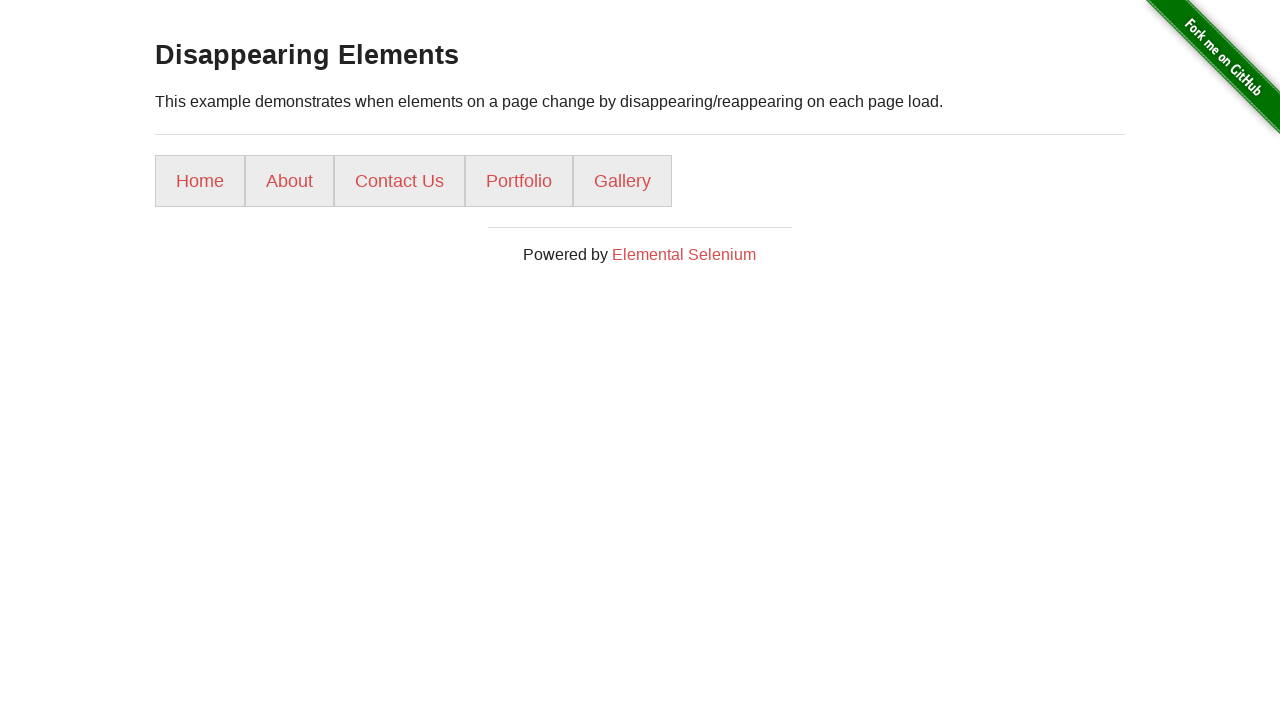

Page load completed (iteration 4 of 5)
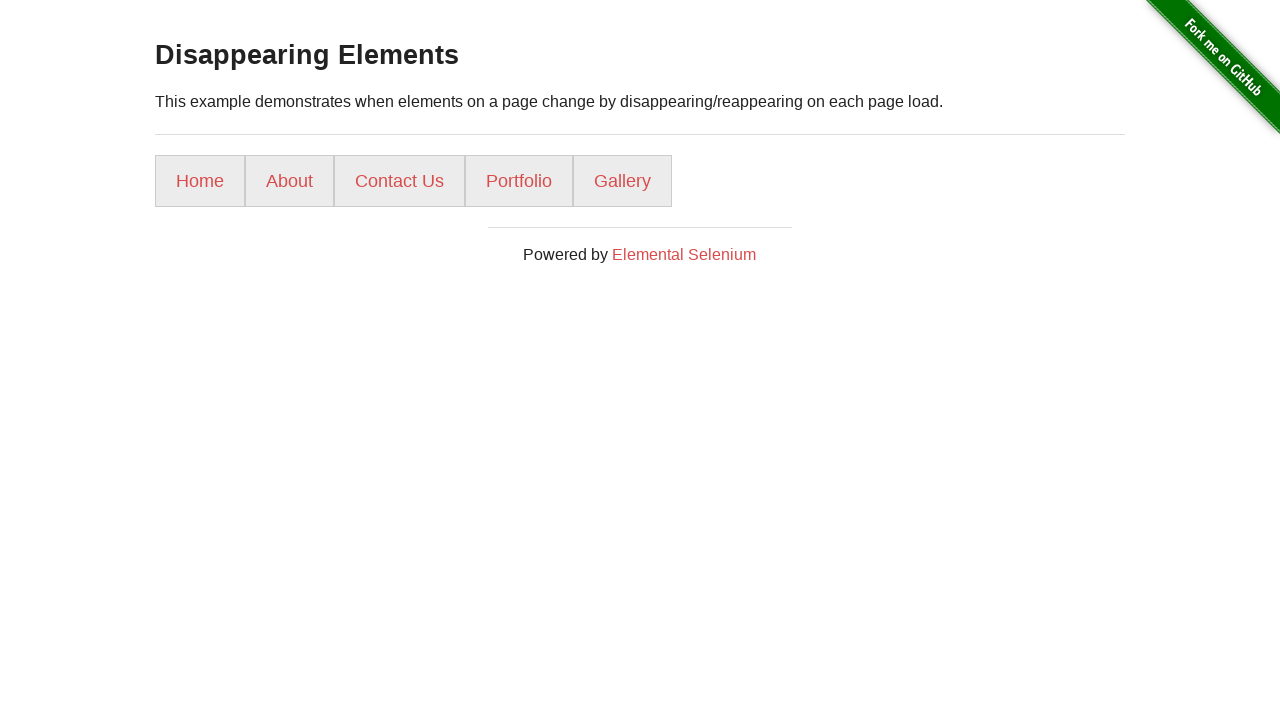

Reloaded page (iteration 5 of 5)
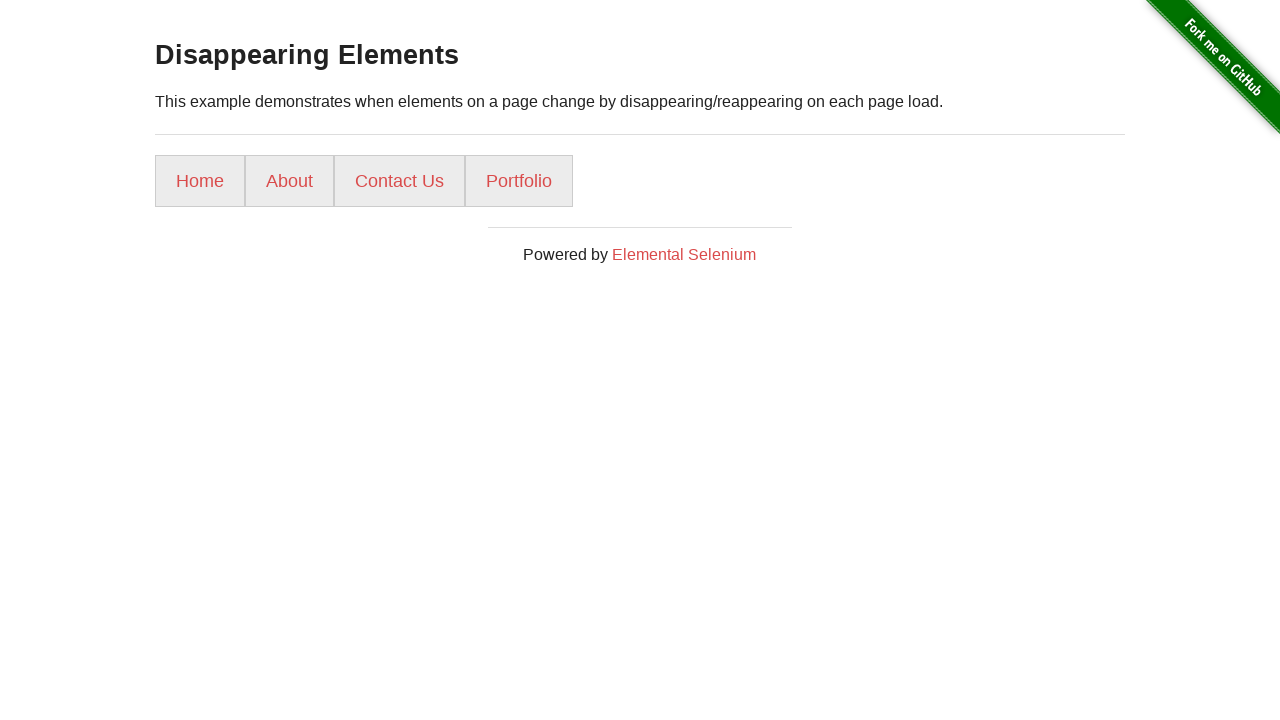

Page load completed (iteration 5 of 5)
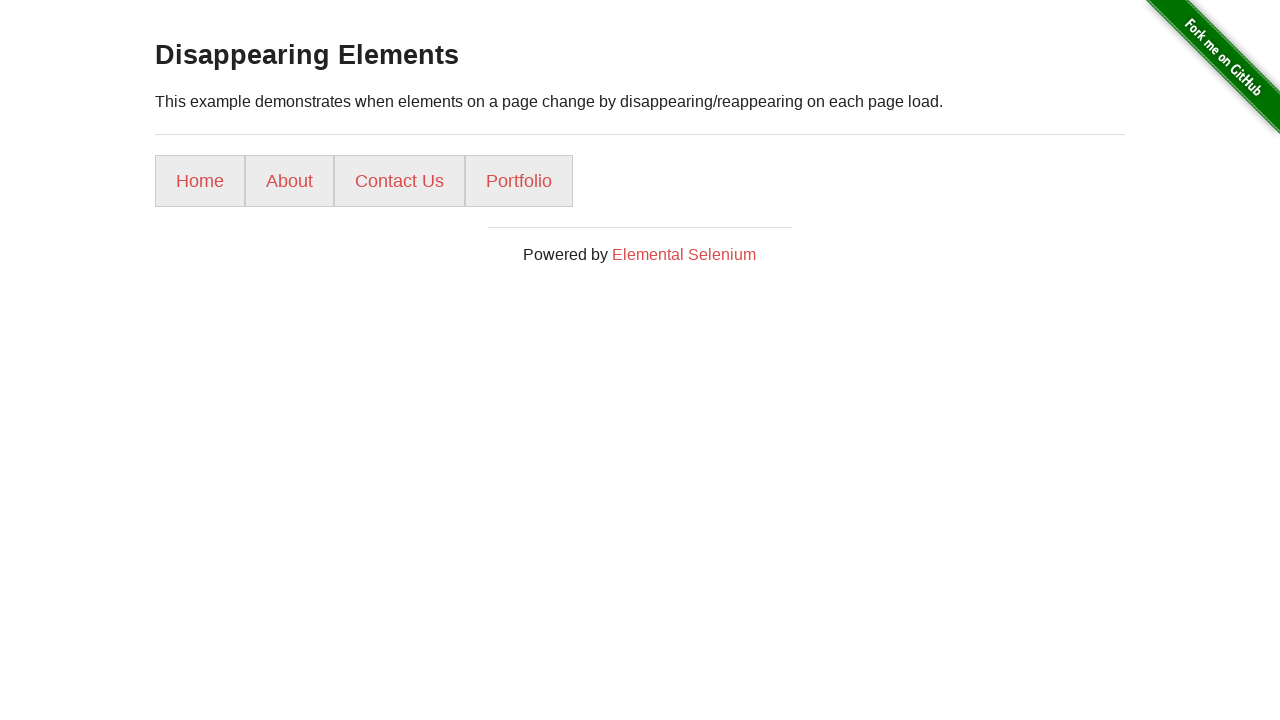

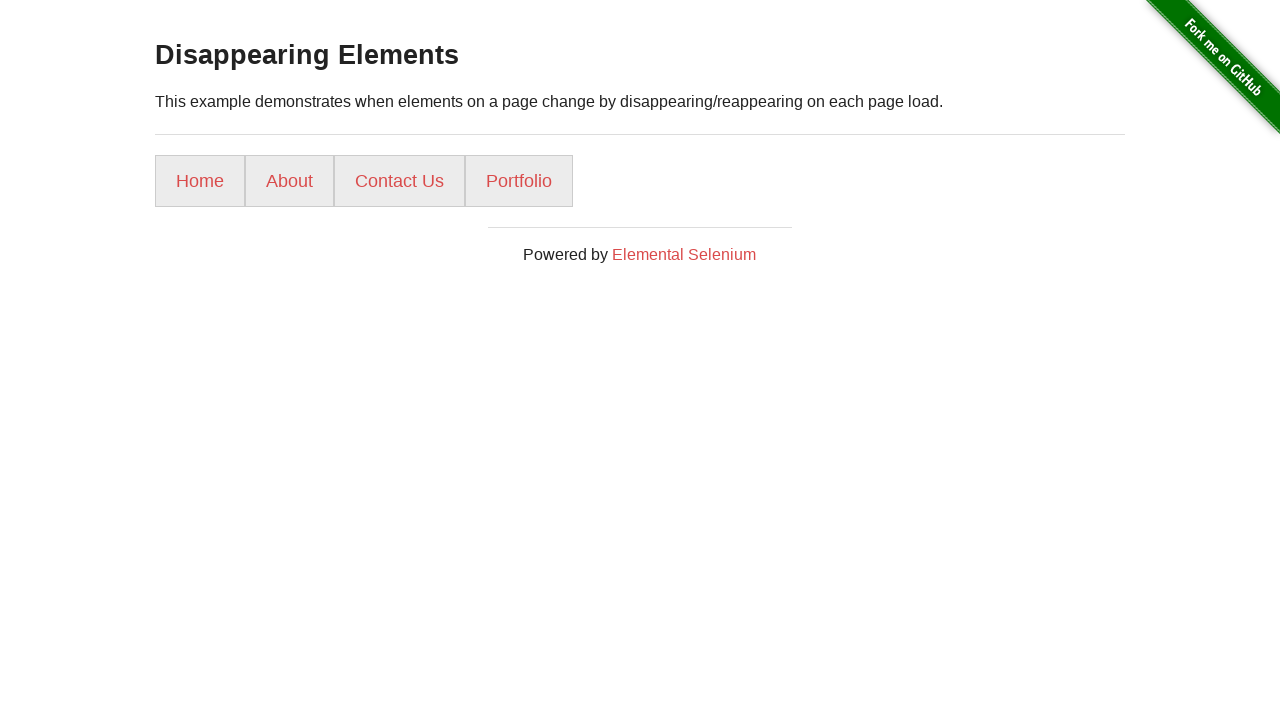